Tests drag and drop functionality on jQuery UI demo page by switching to an iframe, dragging an element to a droppable target, then switching back to click the logo link.

Starting URL: https://jqueryui.com/droppable/

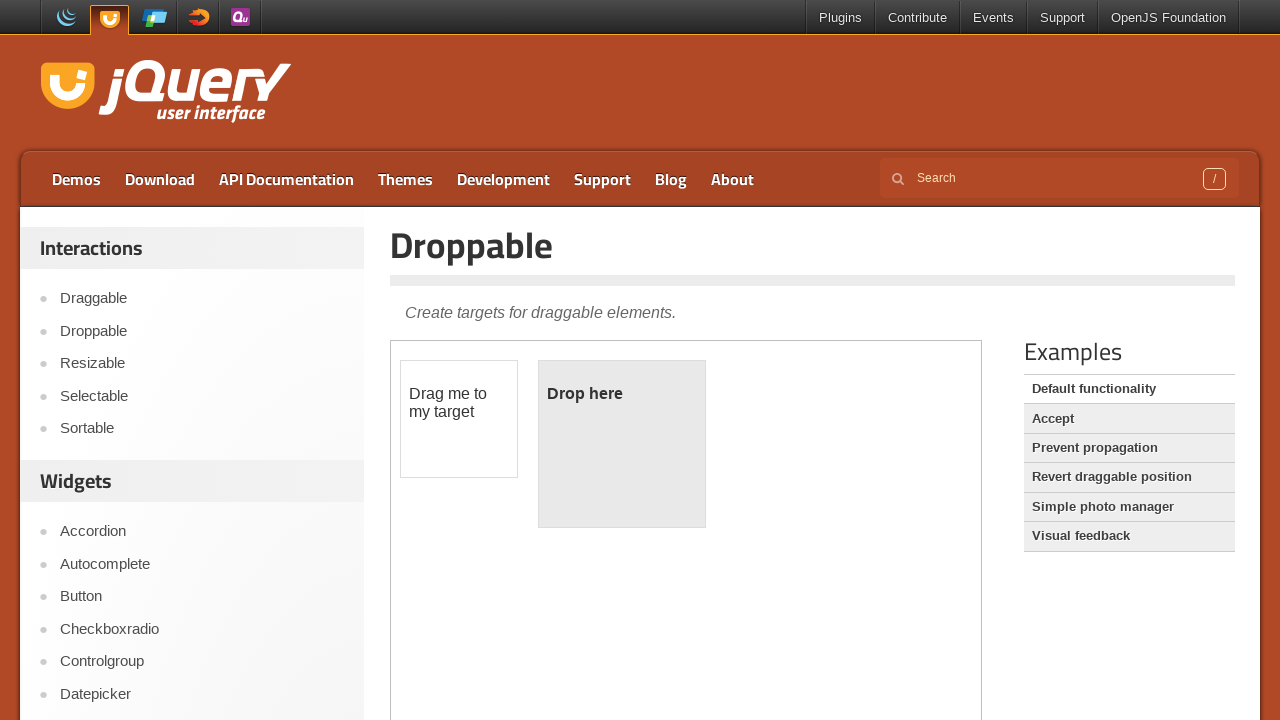

Located the demo iframe
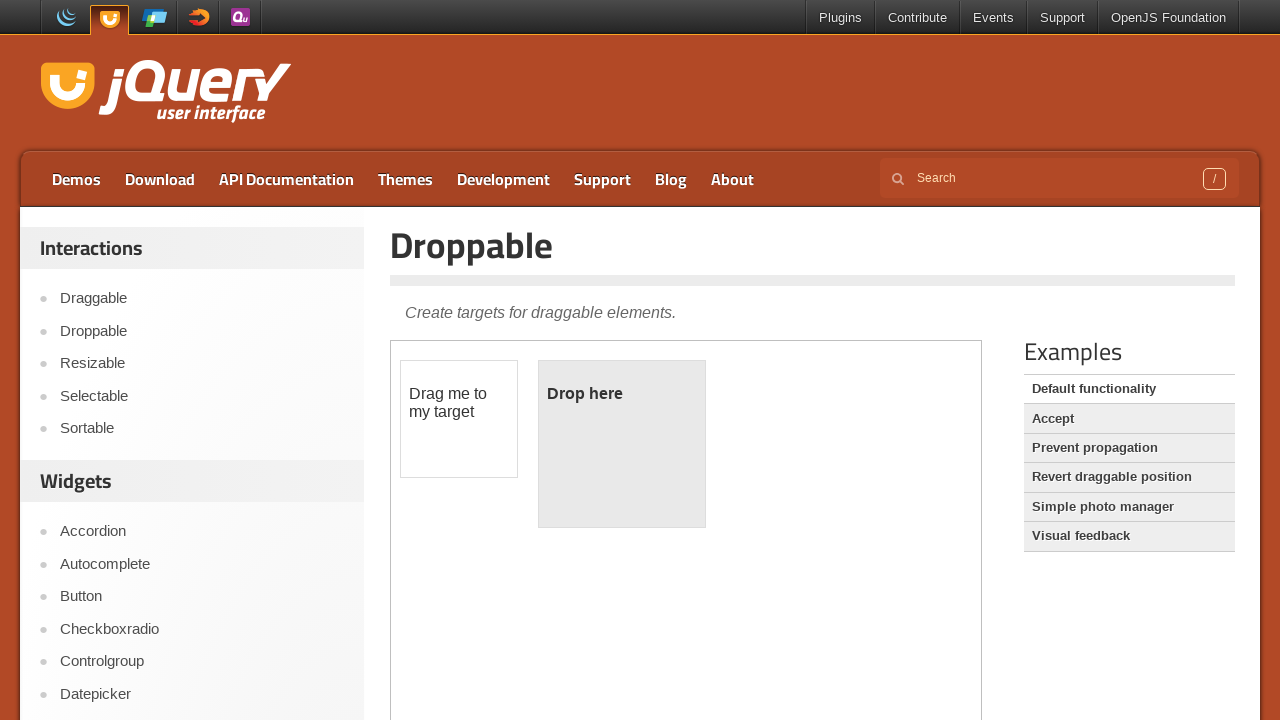

Located the draggable element within the iframe
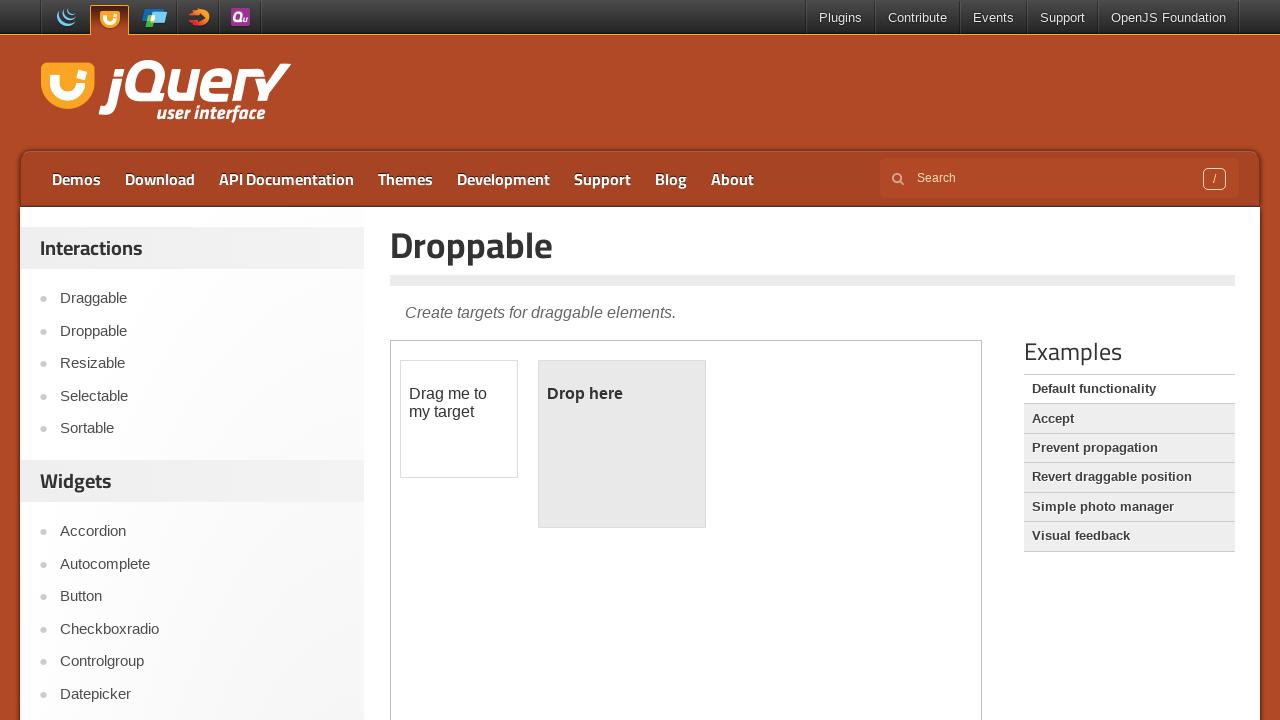

Located the droppable target element within the iframe
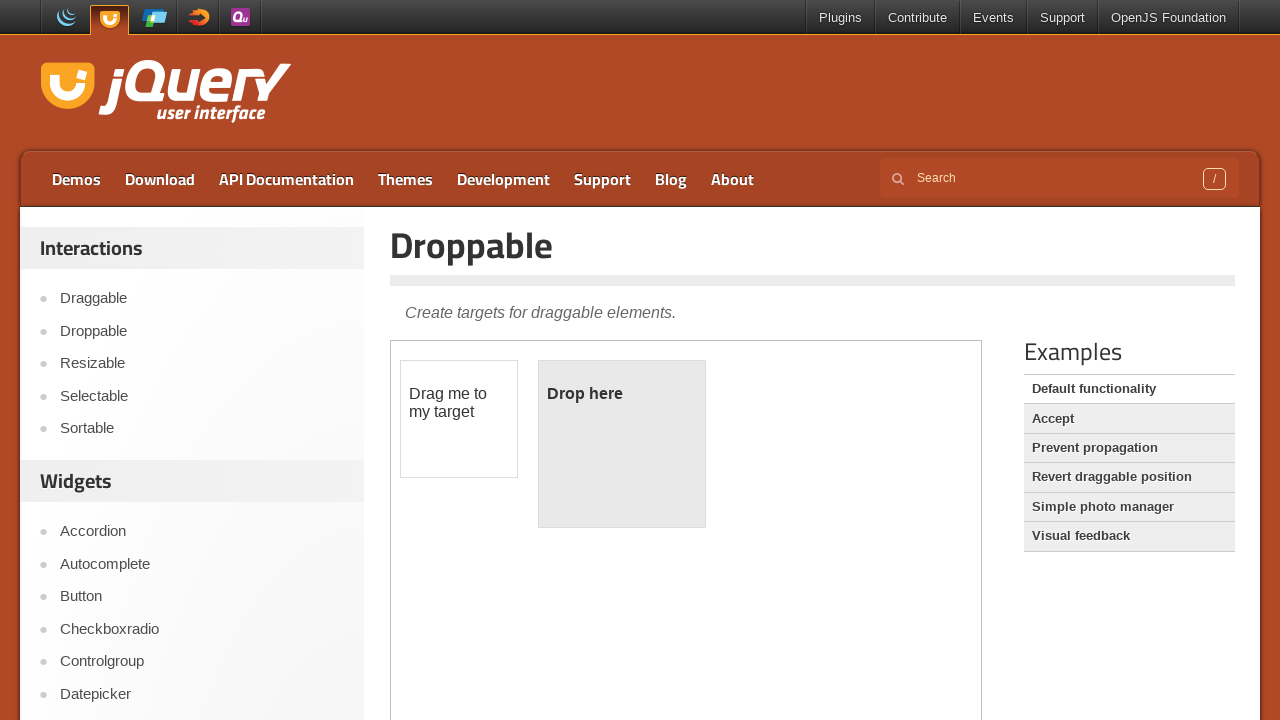

Dragged the draggable element to the droppable target at (622, 444)
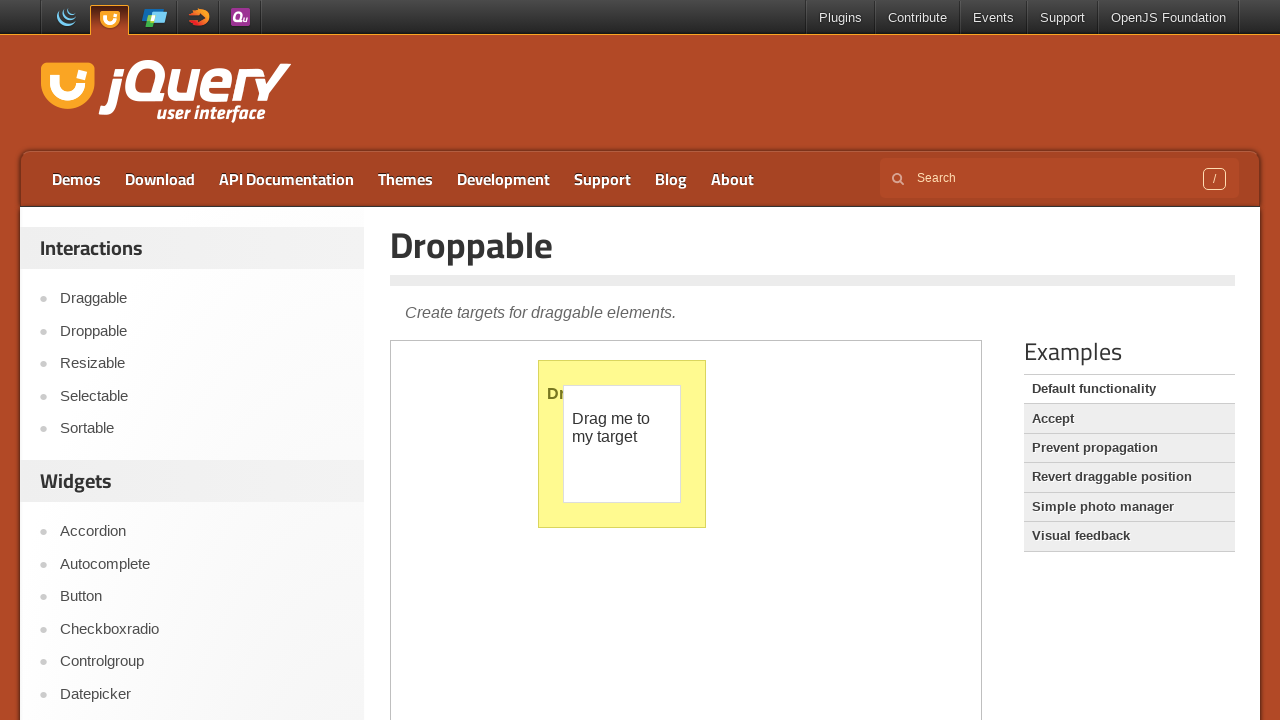

Clicked the logo link to return to main page at (166, 93) on .logo > a
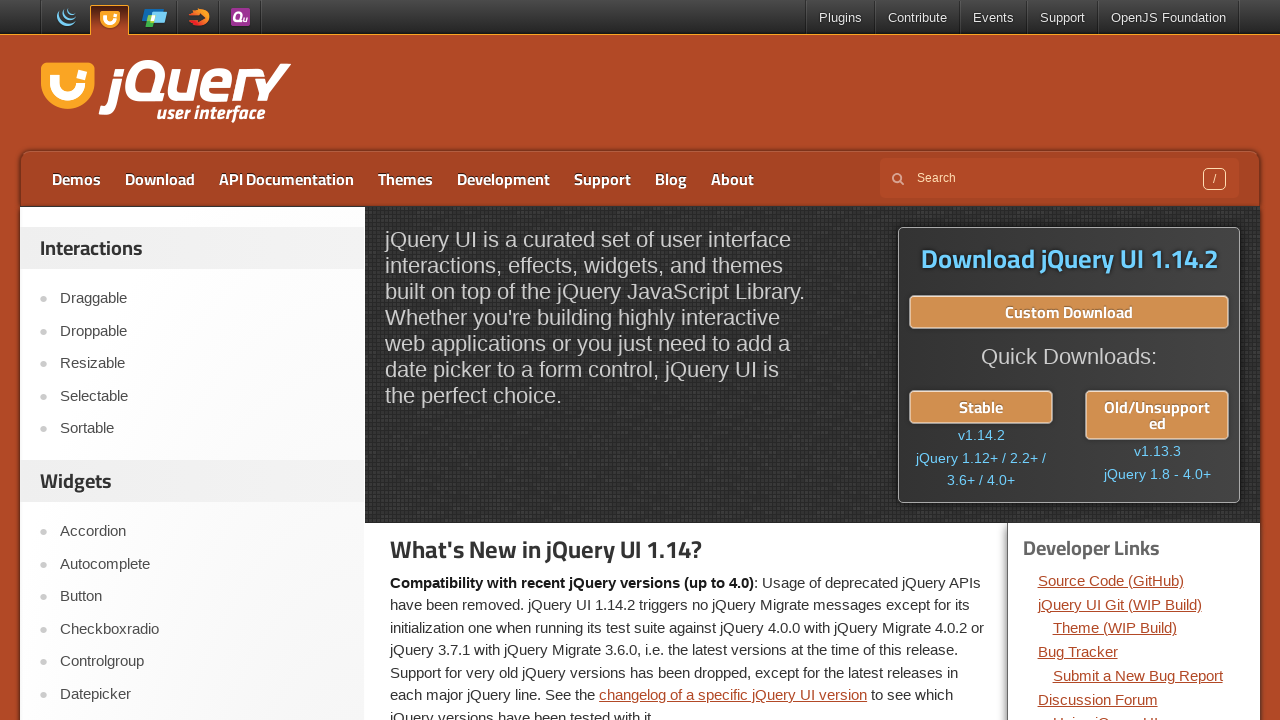

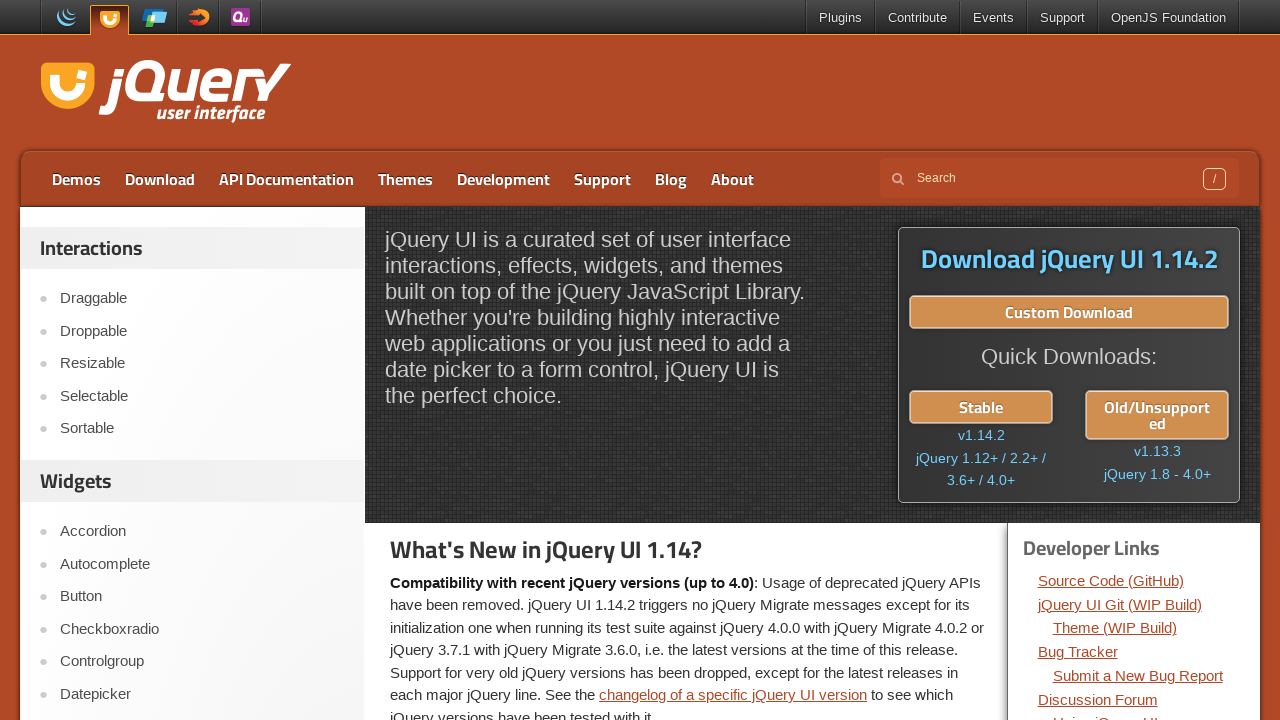